Tests that selecting .NET from the platform dropdown navigates to the .NET docs page

Starting URL: https://playwright.dev/

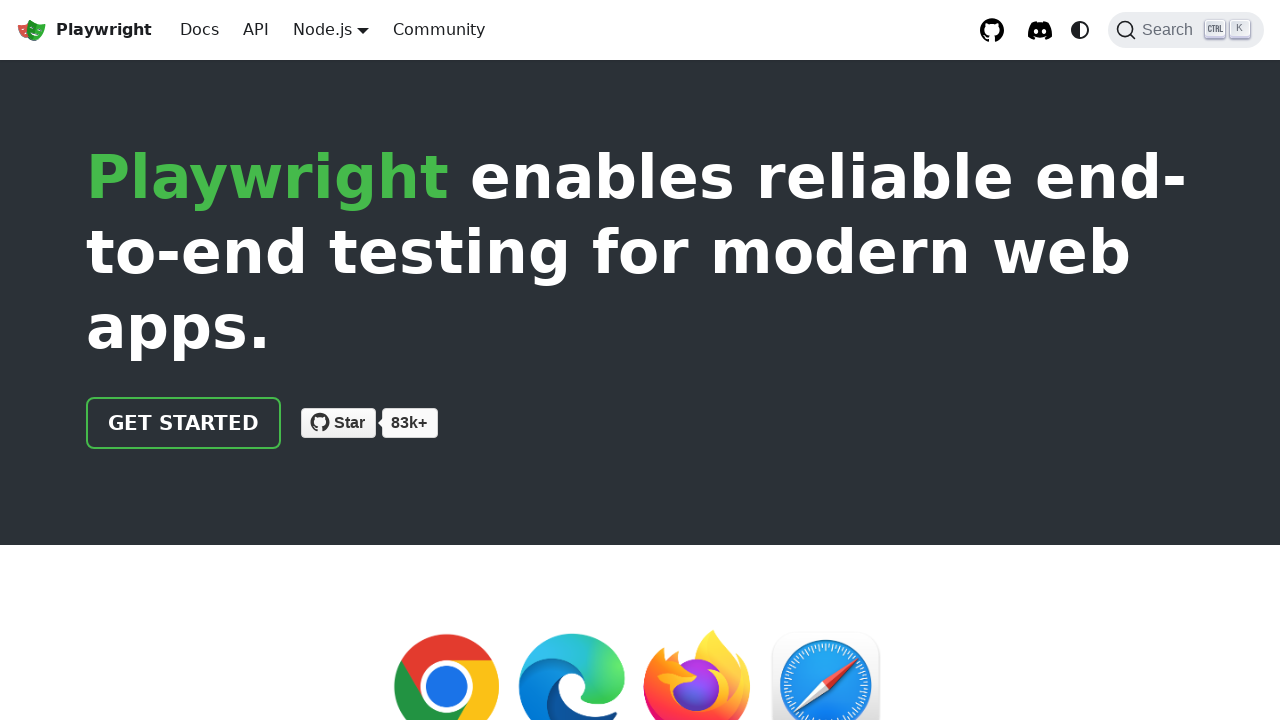

Clicked Docs link in navigation at (200, 30) on internal:role=link[name="Docs"i]
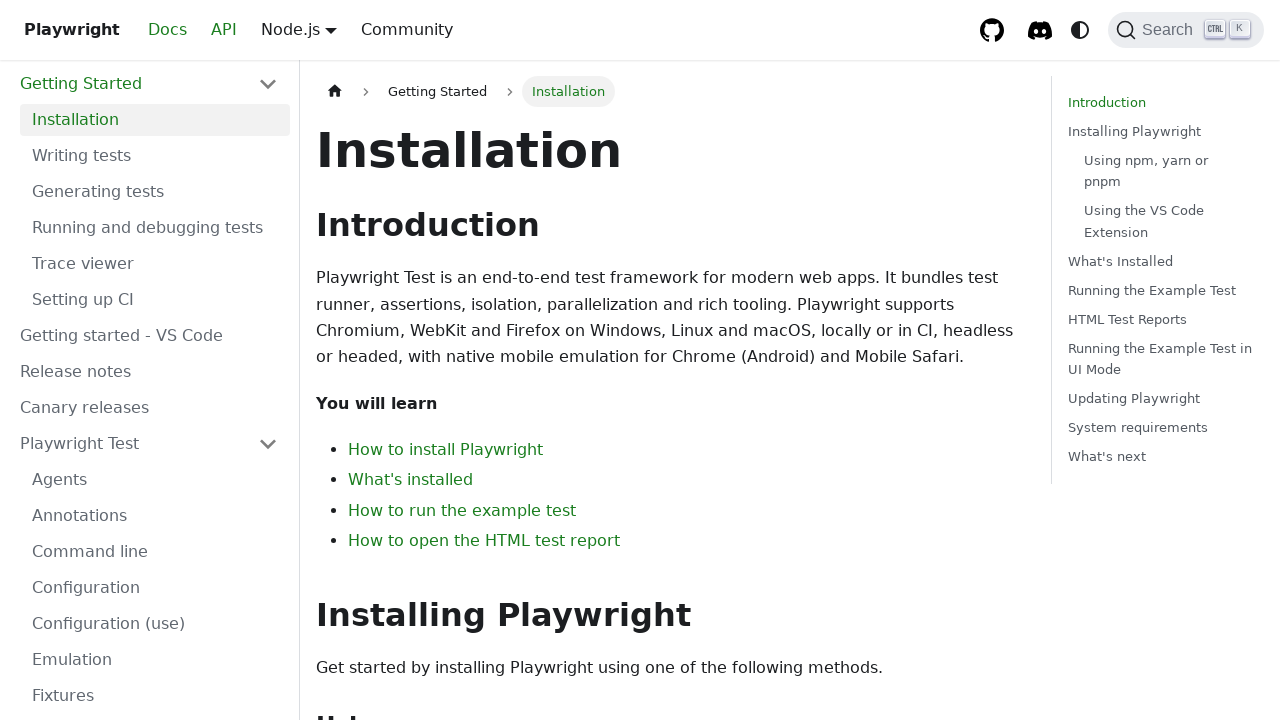

Hovered over platform dropdown menu at (331, 30) on .navbar__item.dropdown.dropdown--hoverable
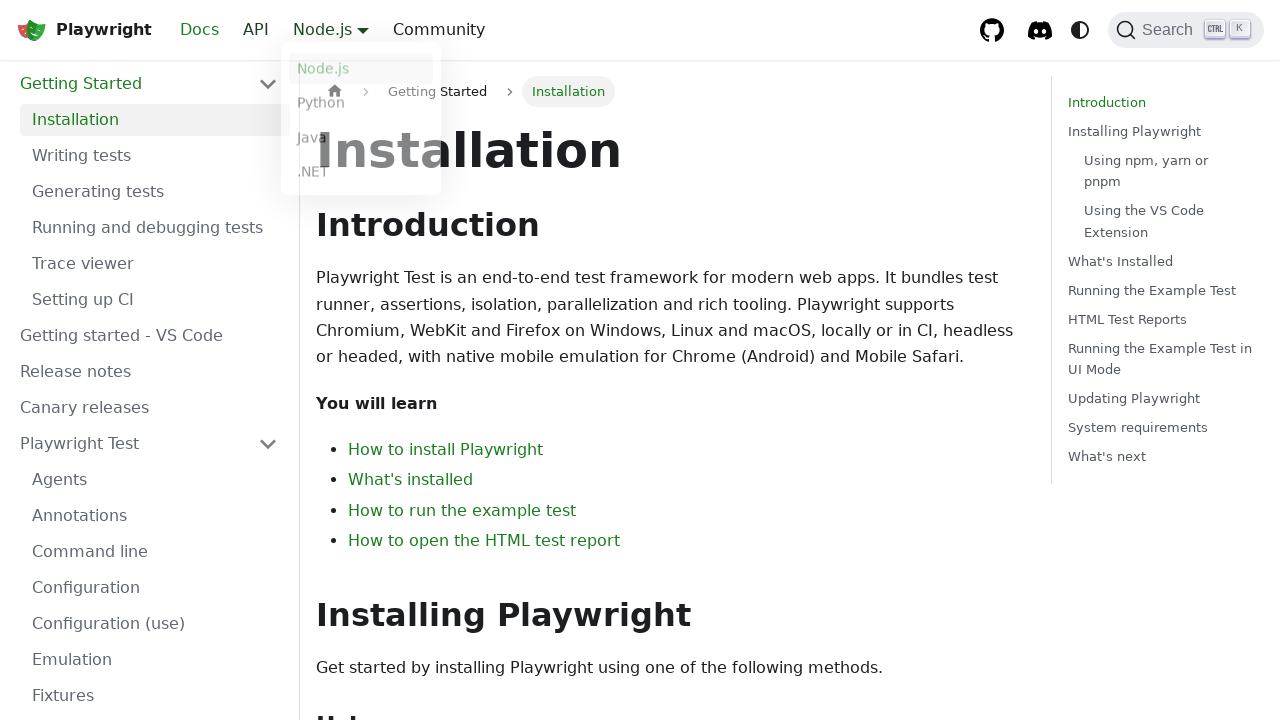

Clicked .NET option from platform dropdown at (361, 177) on .navbar__item.dropdown.dropdown--hoverable >> internal:role=link[name=".NET"i]
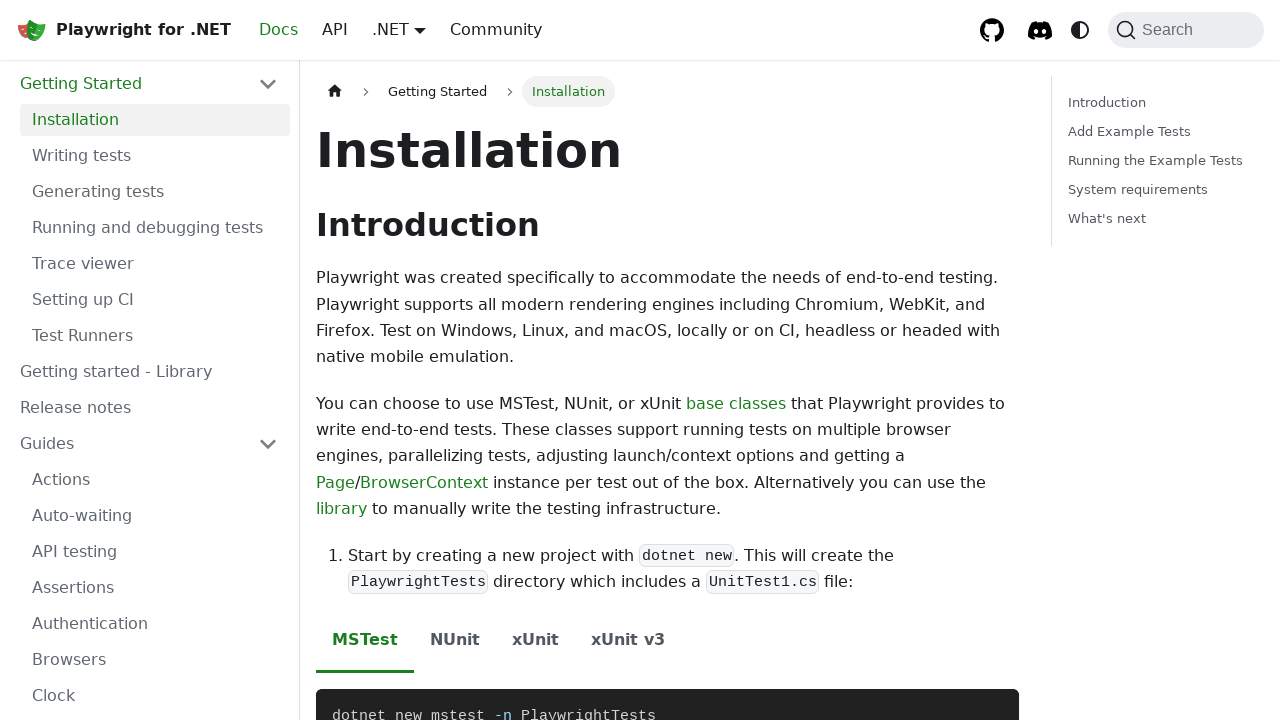

Verified navigation to .NET docs page at https://playwright.dev/dotnet/docs/intro
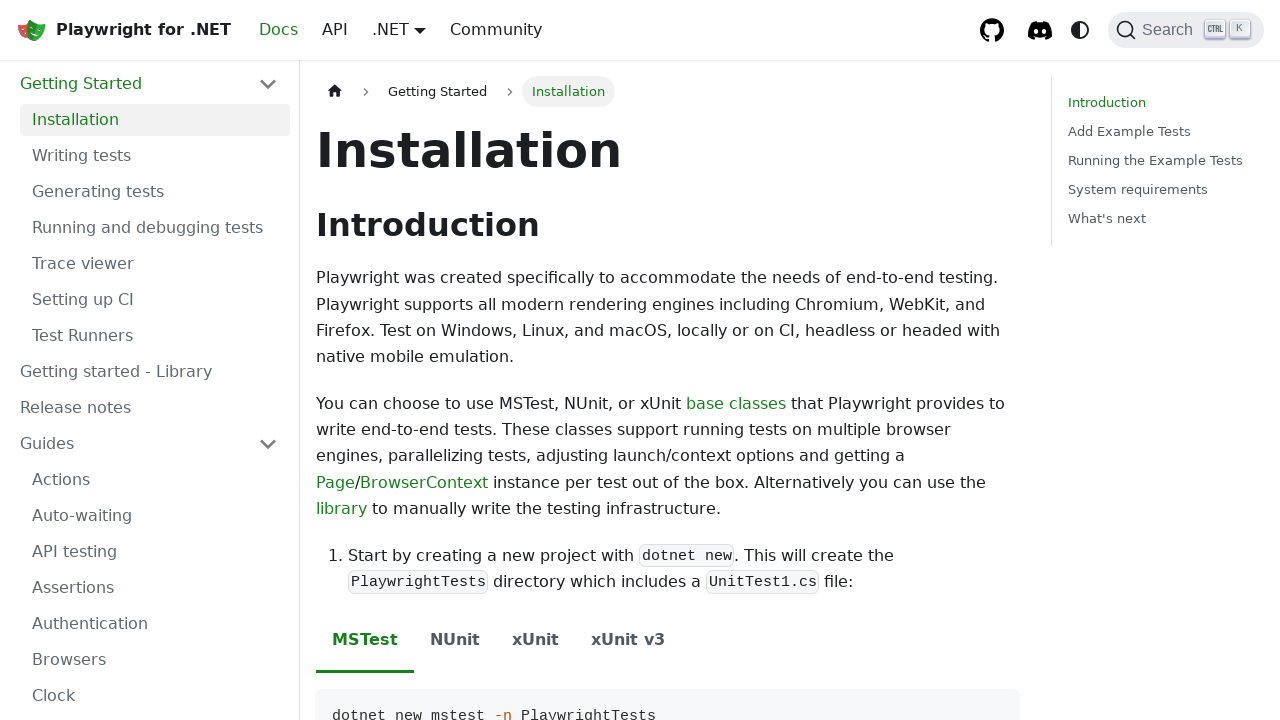

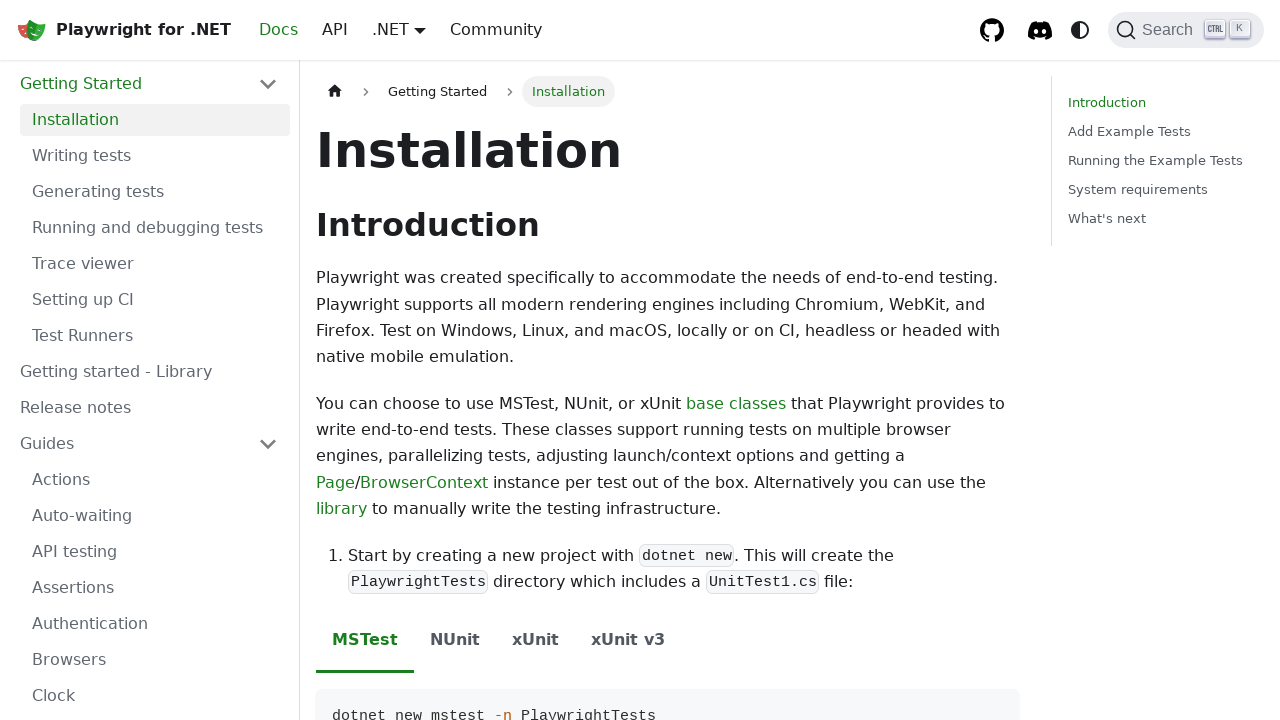